Tests checkbox functionality by clicking on all available checkboxes on the page

Starting URL: https://the-internet.herokuapp.com/checkboxes

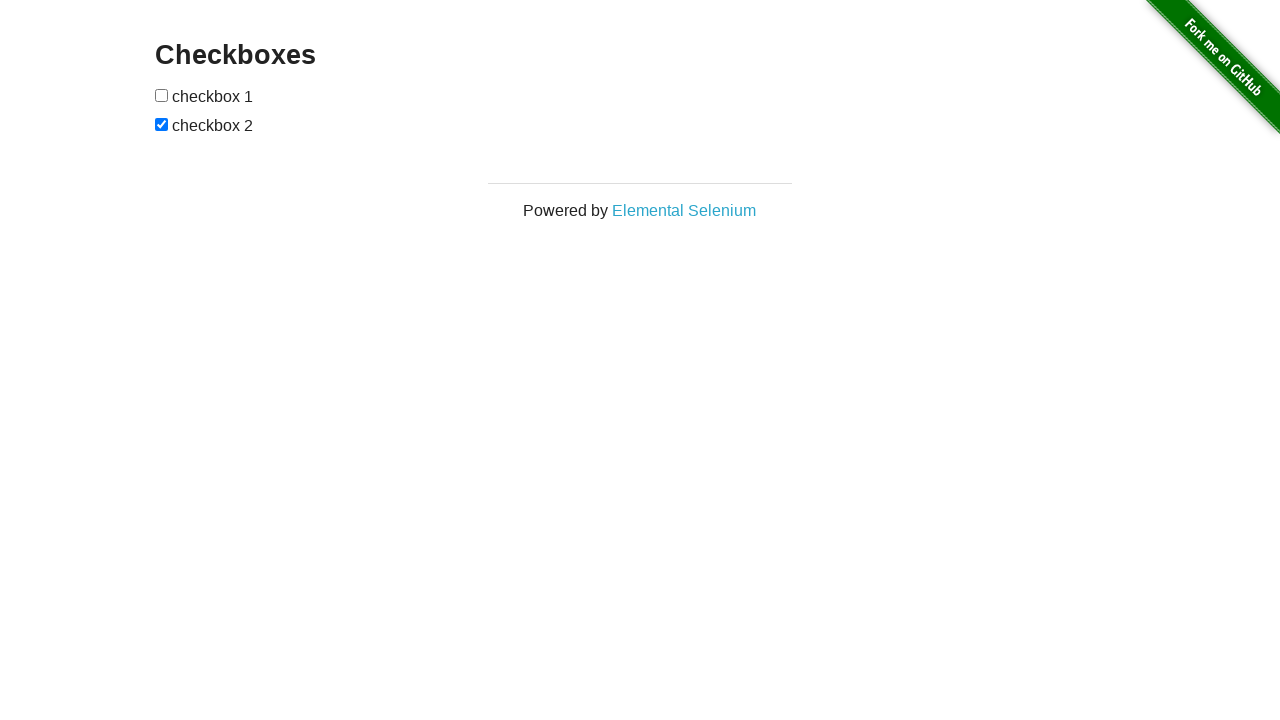

Located all checkboxes on the page
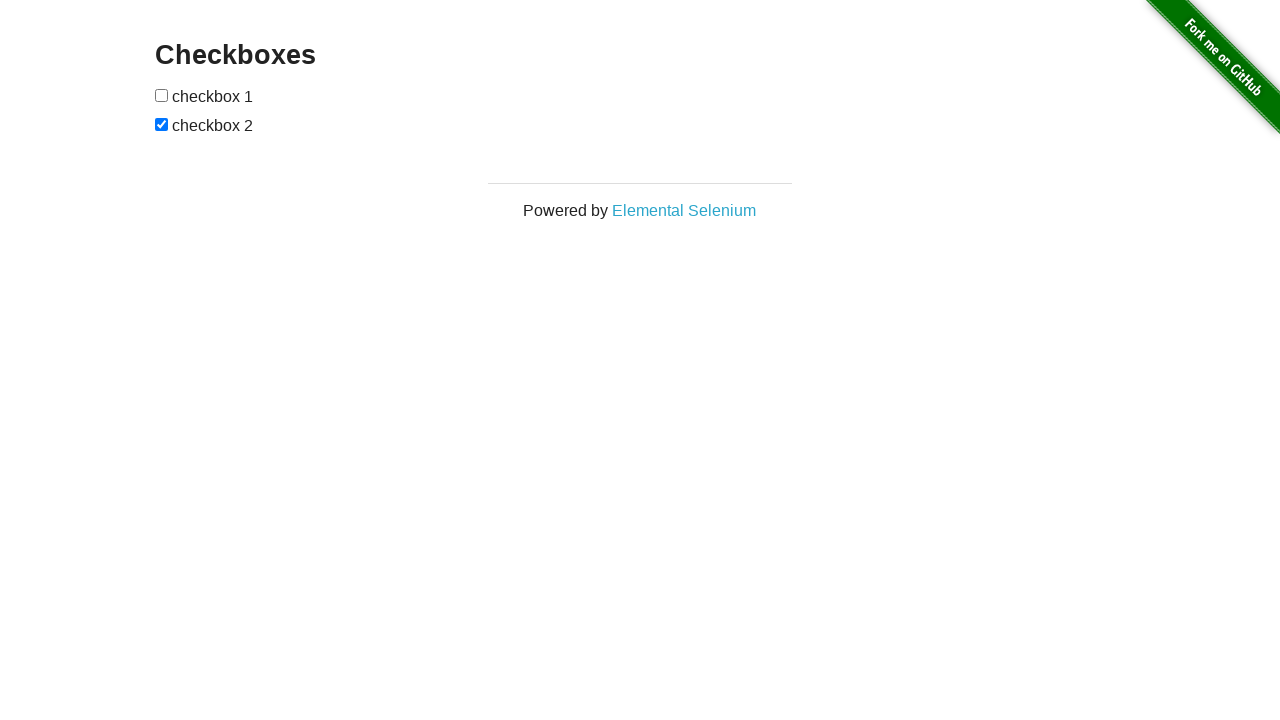

Found 2 checkboxes
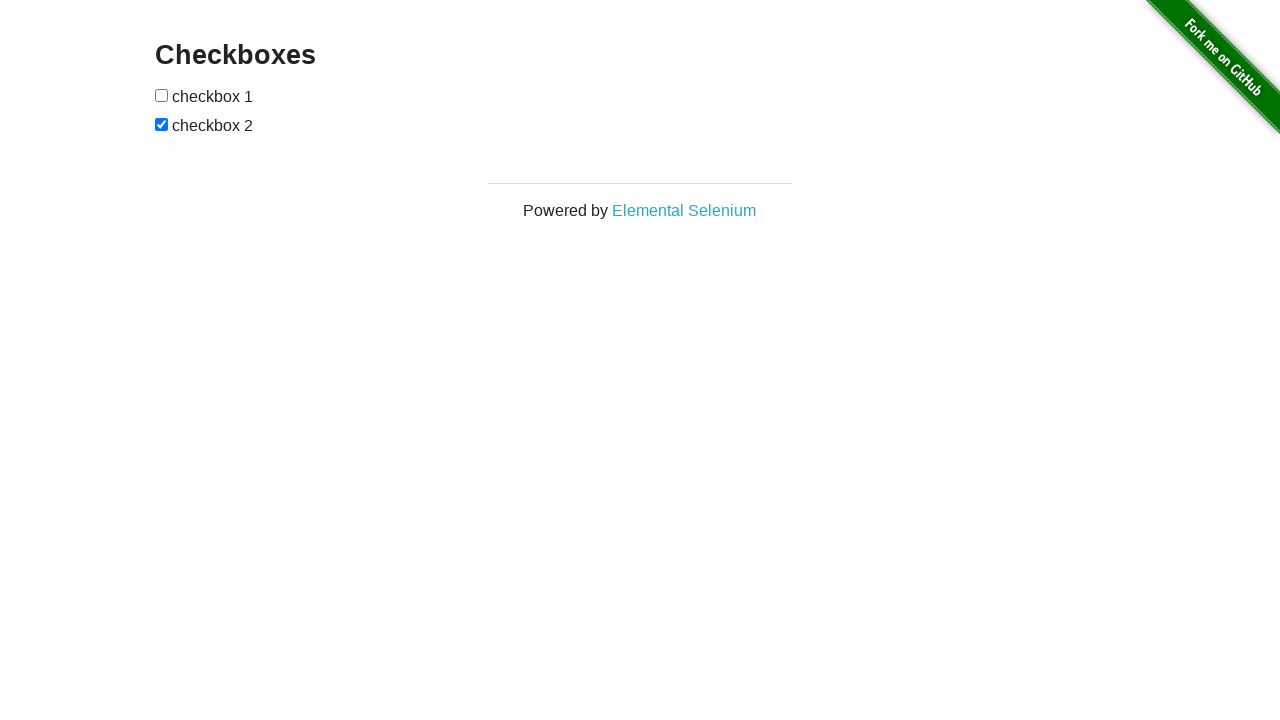

Clicked checkbox 1 of 2 at (162, 95) on #checkboxes input >> nth=0
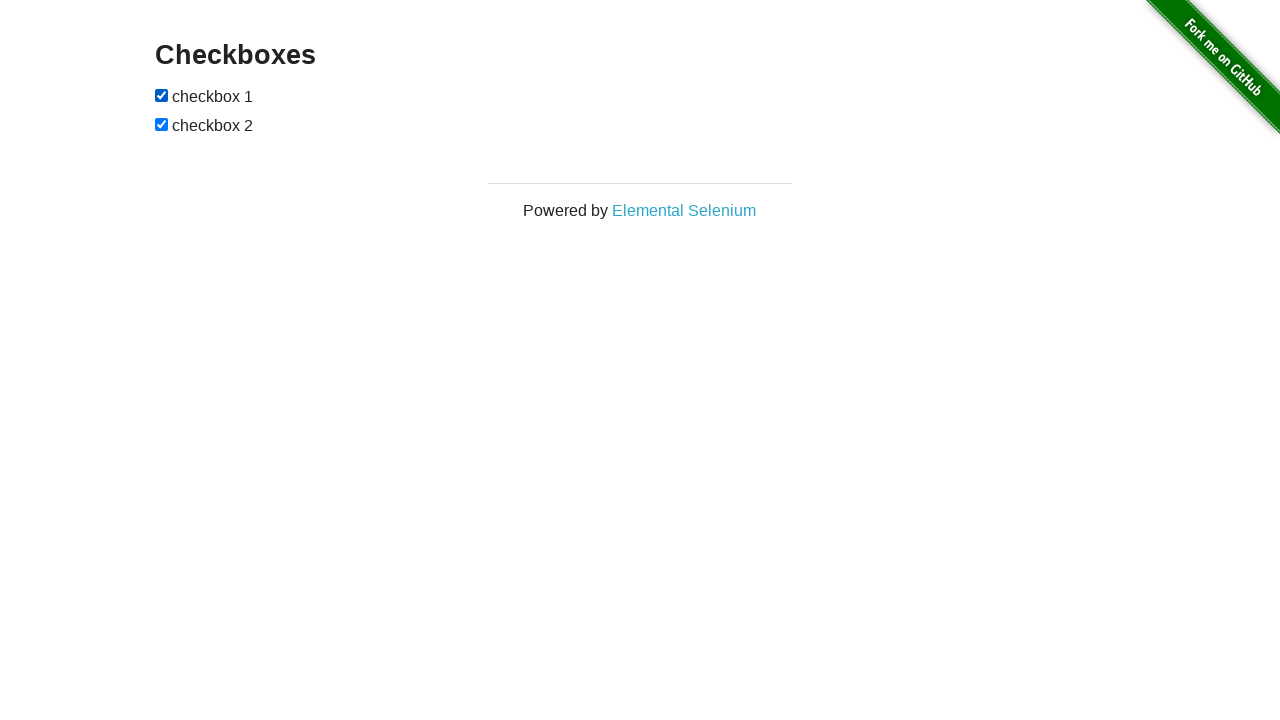

Clicked checkbox 2 of 2 at (162, 124) on #checkboxes input >> nth=1
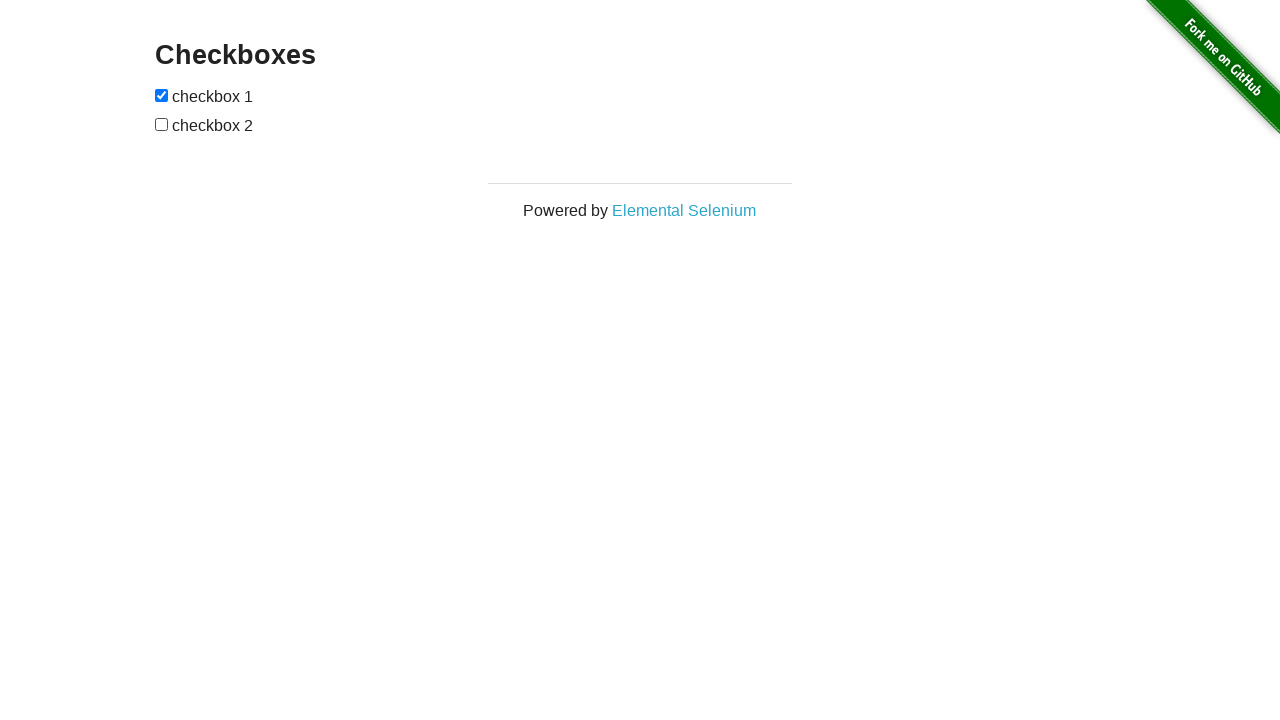

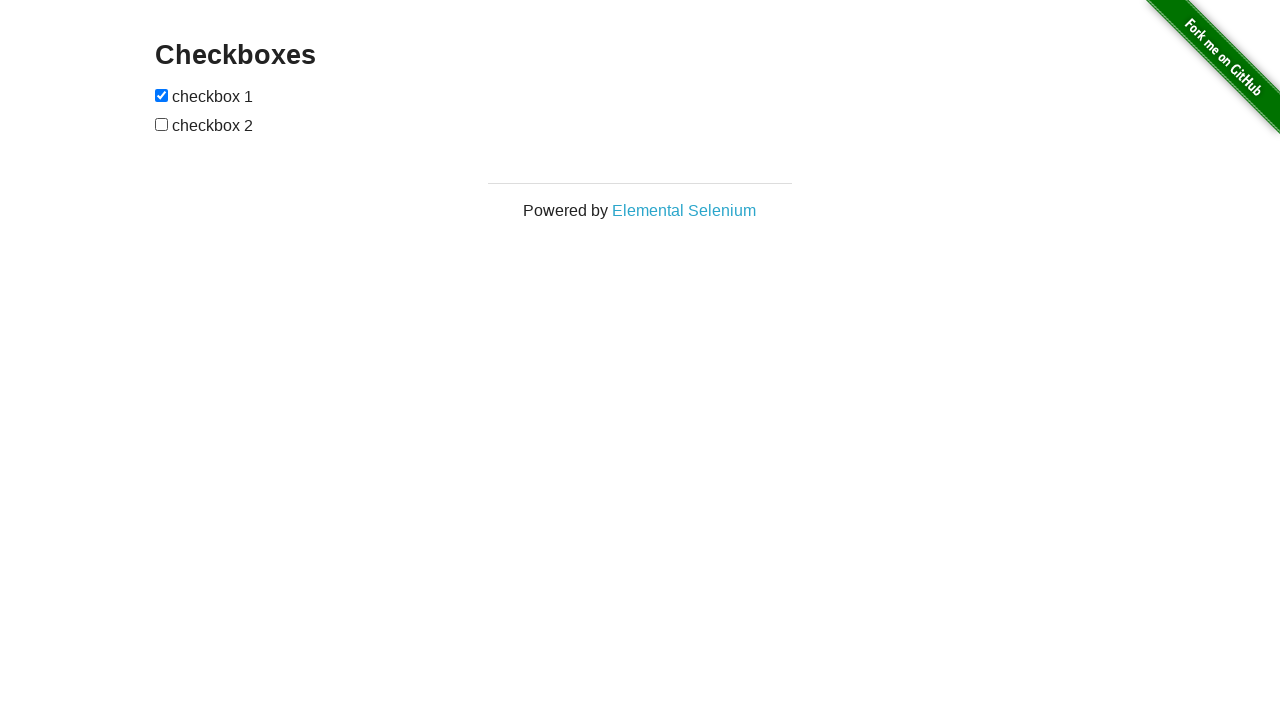